Tests keyboard actions including typing text, using arrow keys for navigation, selecting text with Shift+Arrow, deleting with Backspace, and using keyboard shortcuts like Ctrl+A

Starting URL: https://textbox.johnjago.com/

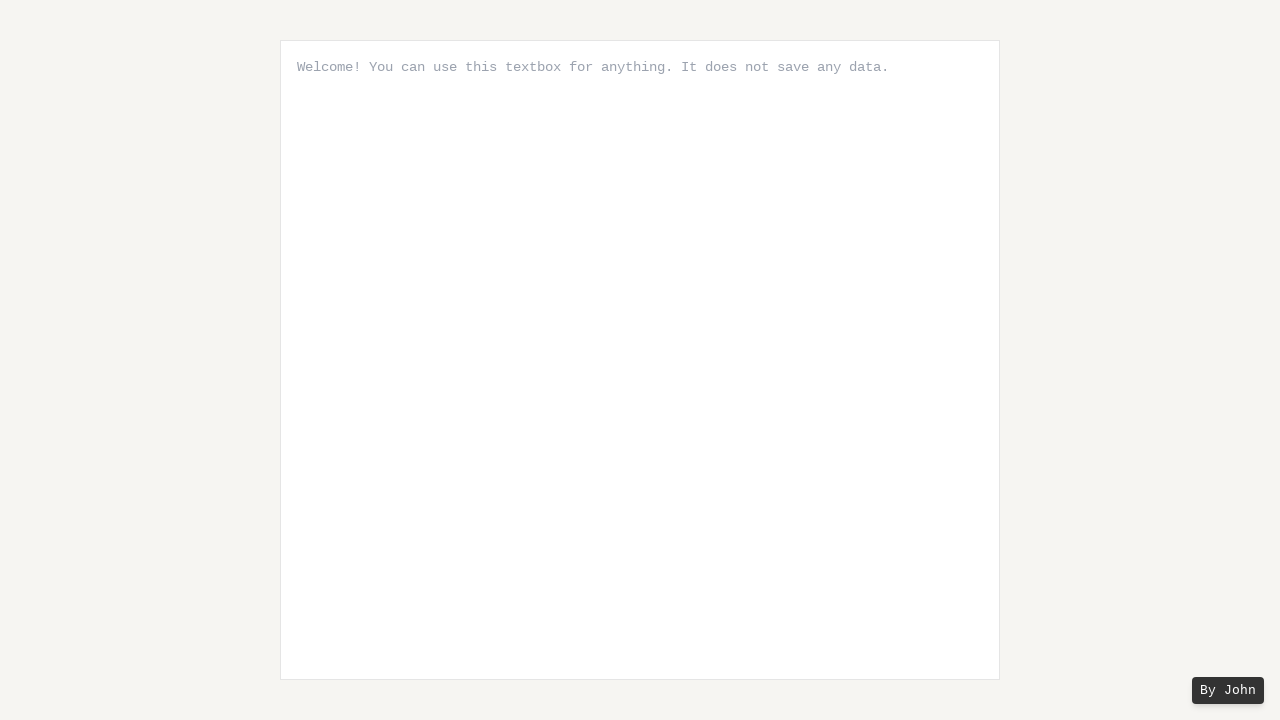

Typed 'Hello World!' text
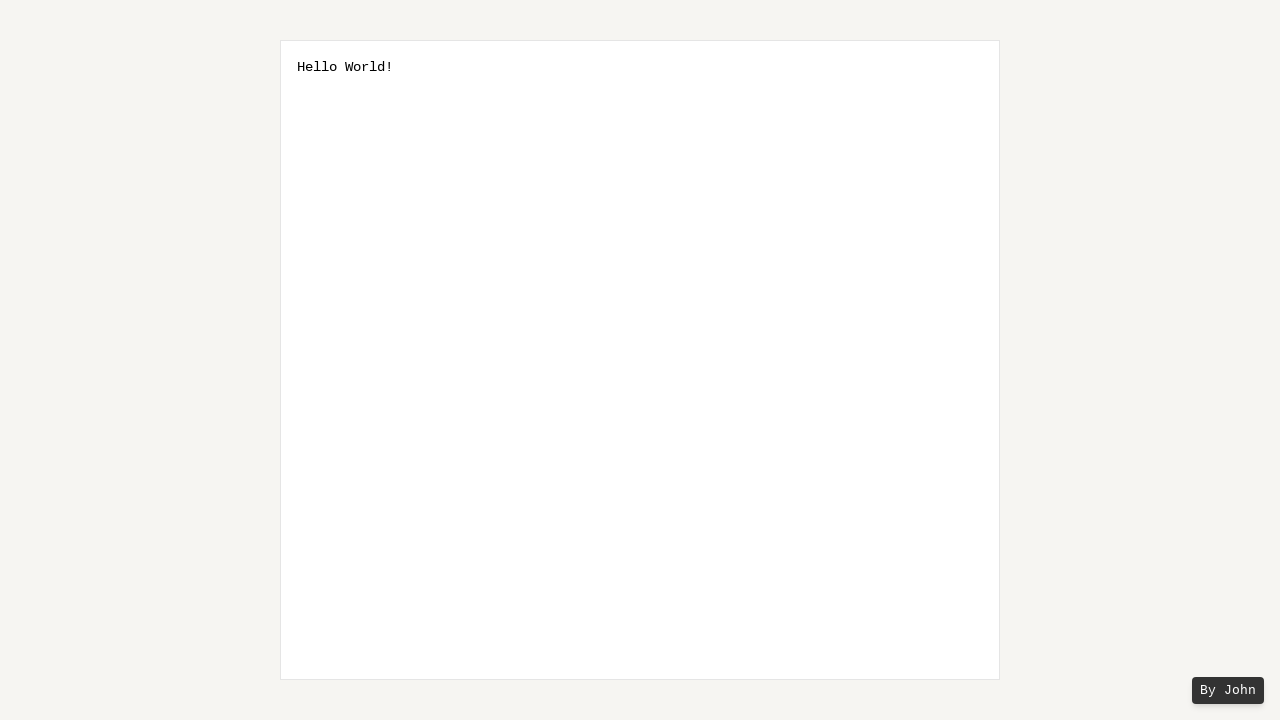

Pressed ArrowLeft to move cursor one position left
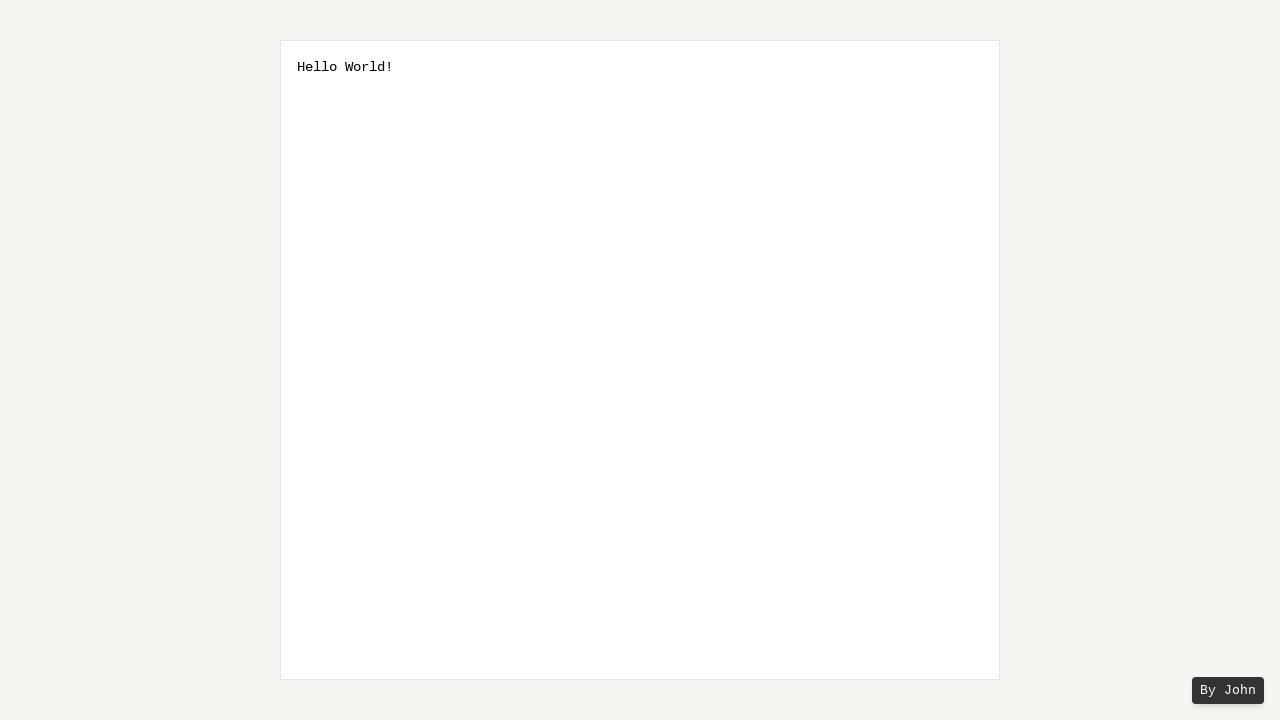

Held Shift key down for text selection
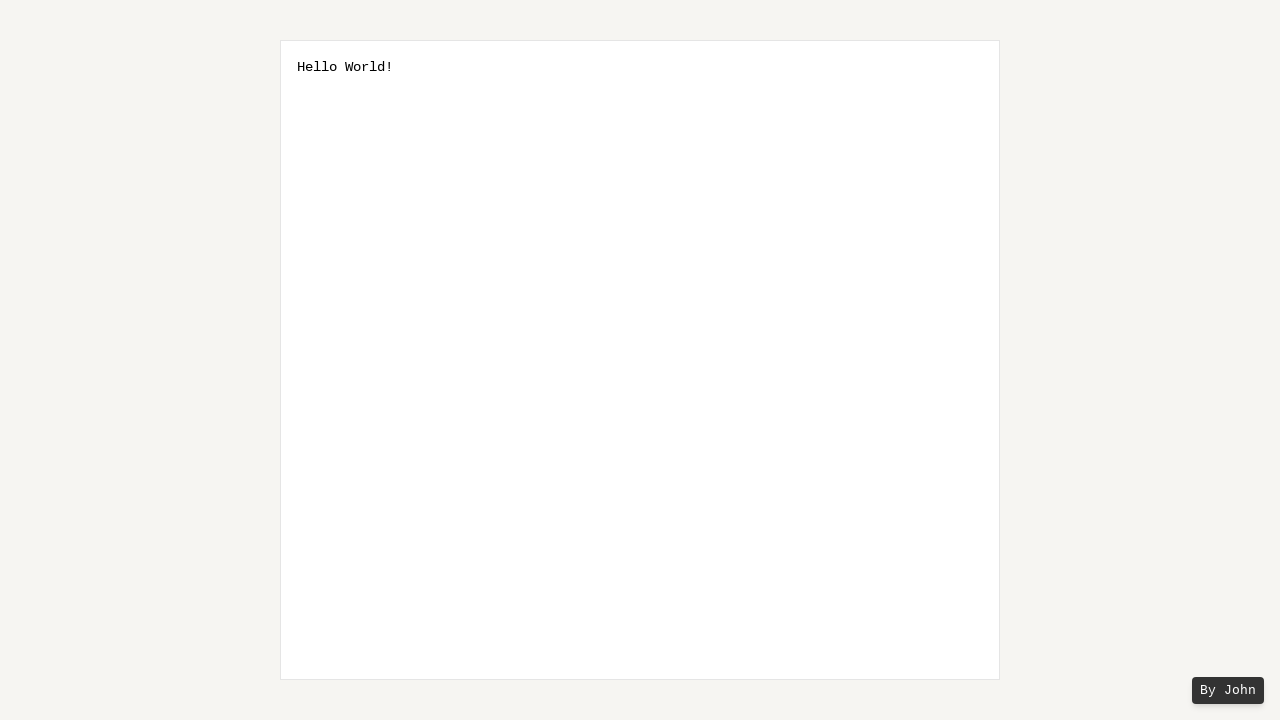

Pressed ArrowLeft with Shift held (selection 1 of 6)
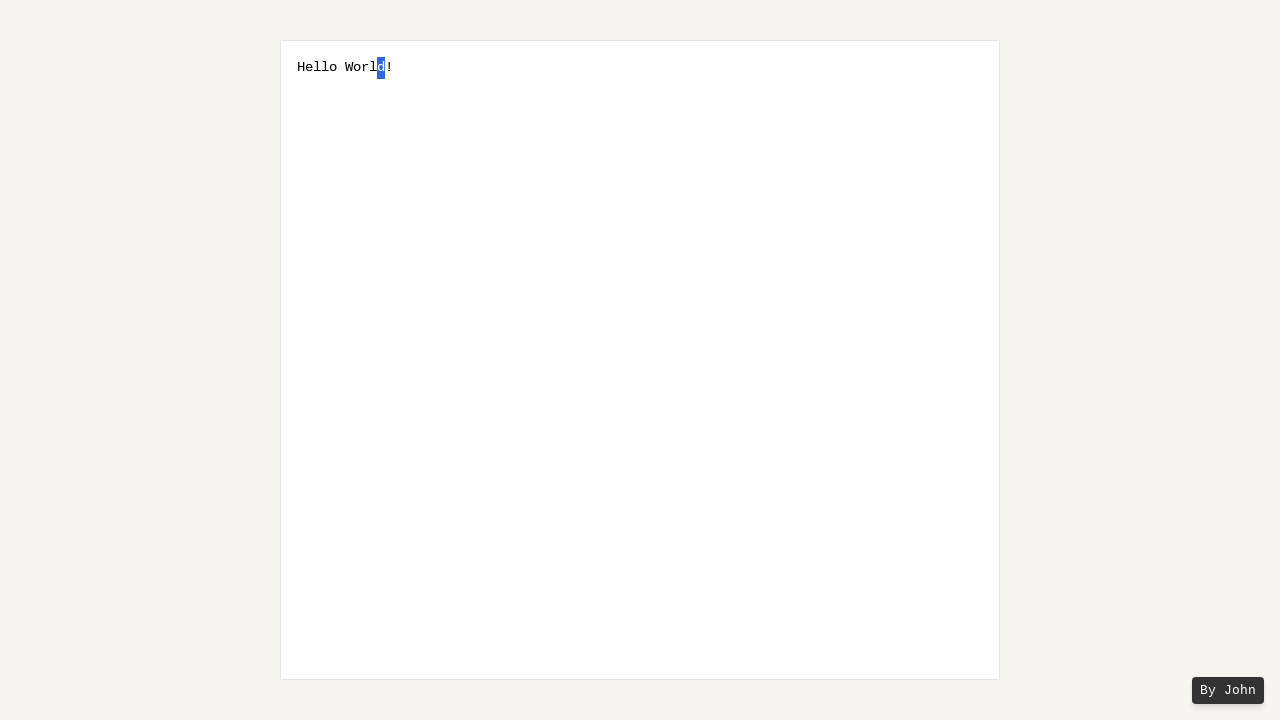

Pressed ArrowLeft with Shift held (selection 2 of 6)
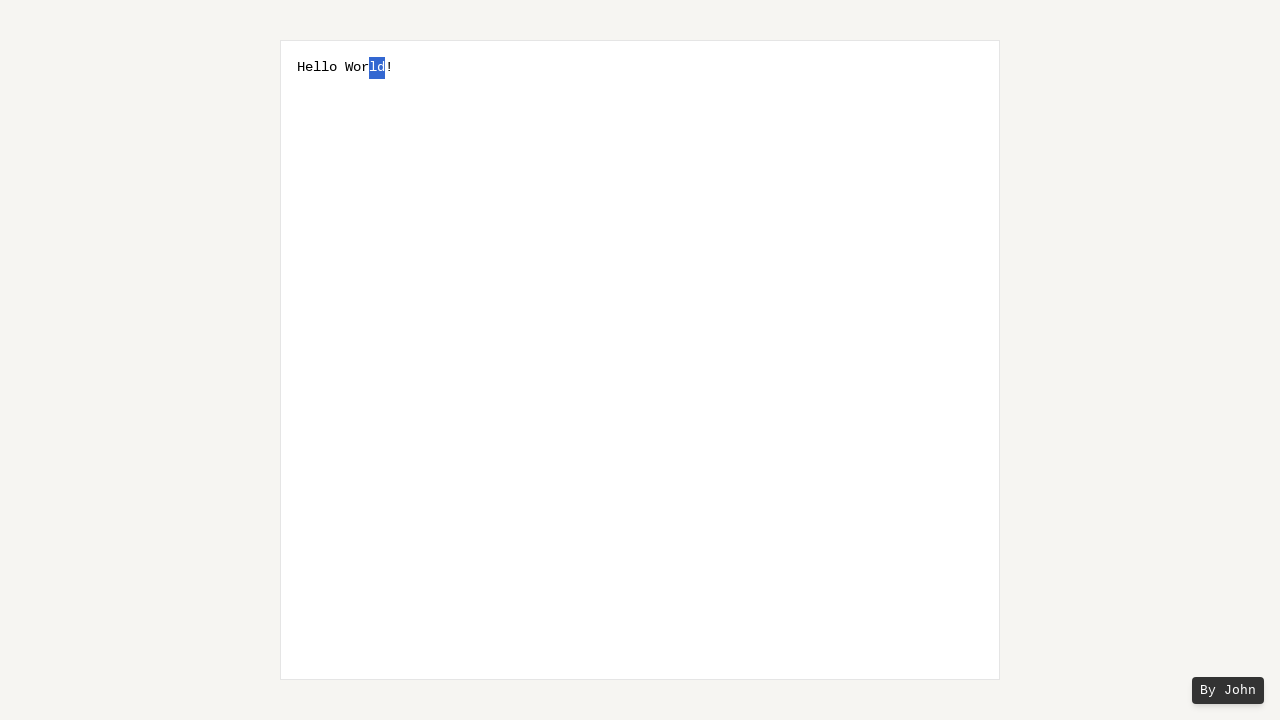

Pressed ArrowLeft with Shift held (selection 3 of 6)
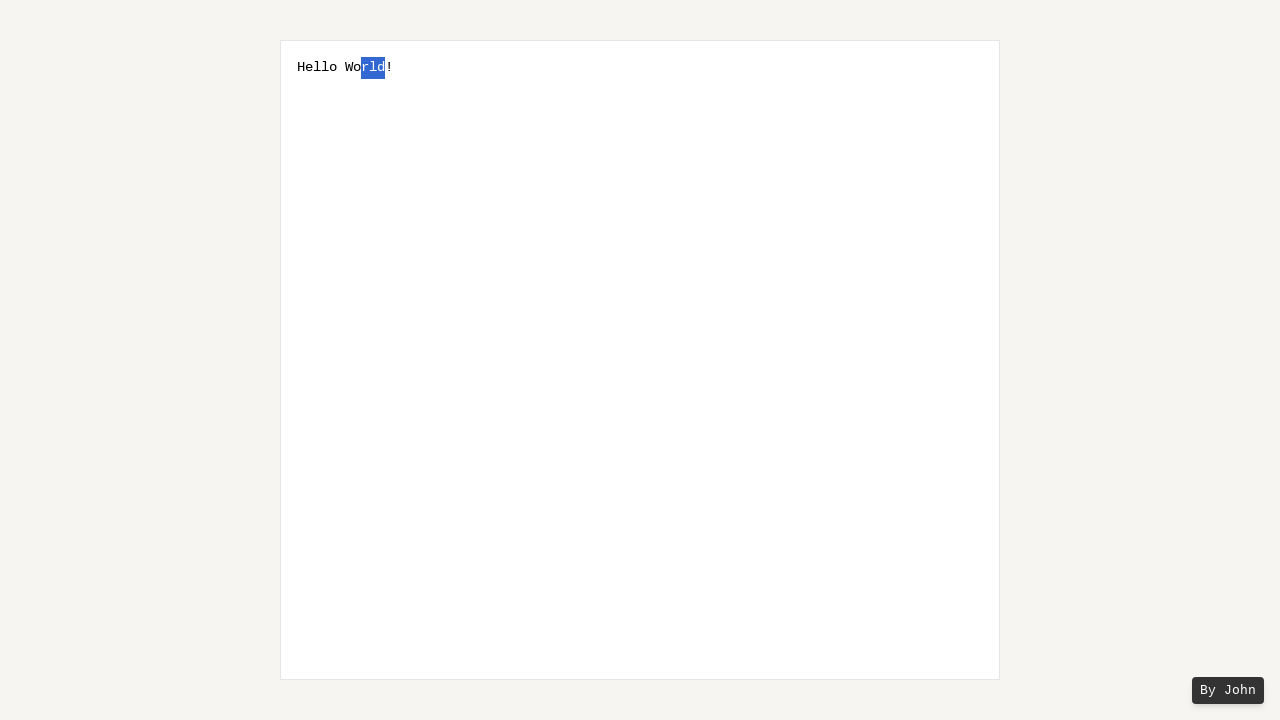

Pressed ArrowLeft with Shift held (selection 4 of 6)
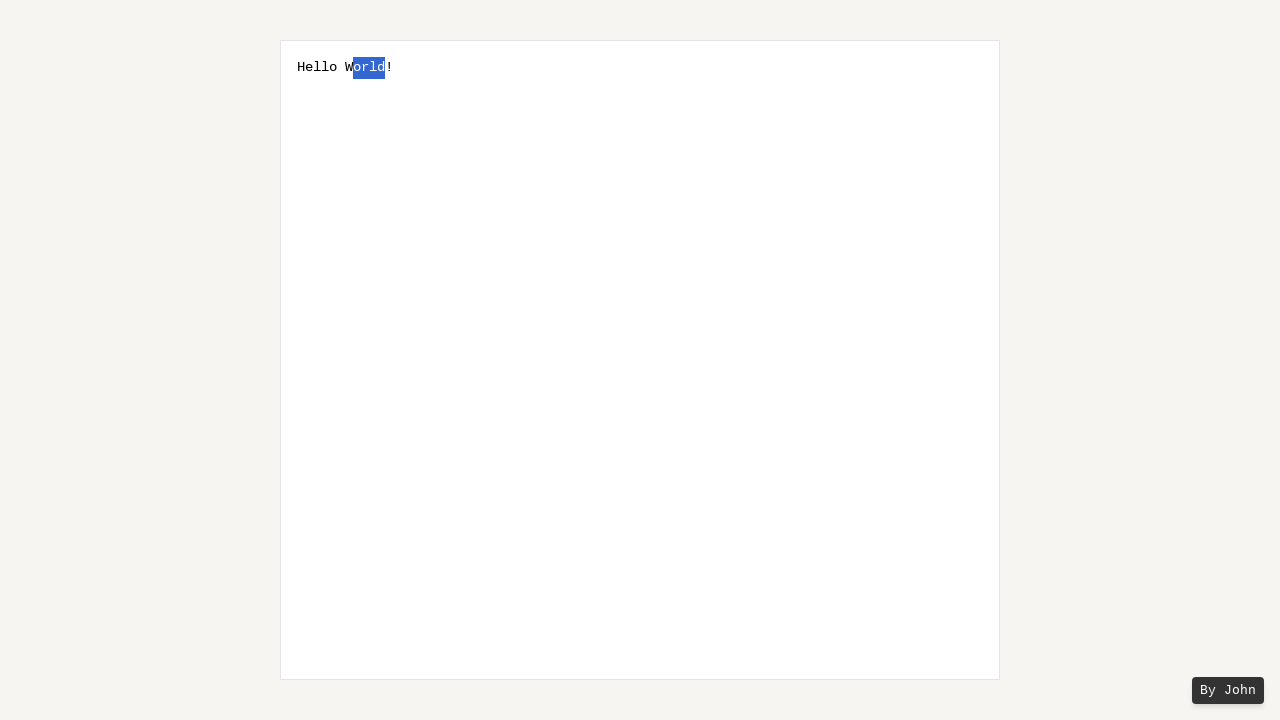

Pressed ArrowLeft with Shift held (selection 5 of 6)
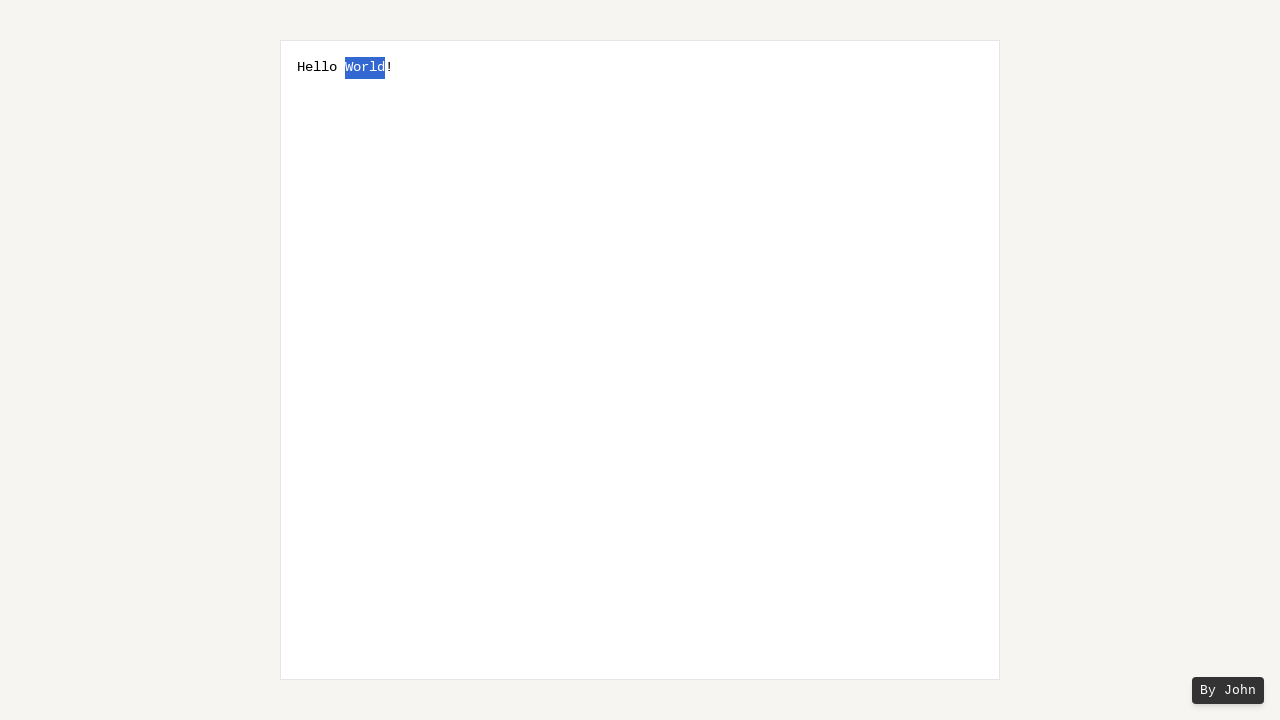

Pressed ArrowLeft with Shift held (selection 6 of 6)
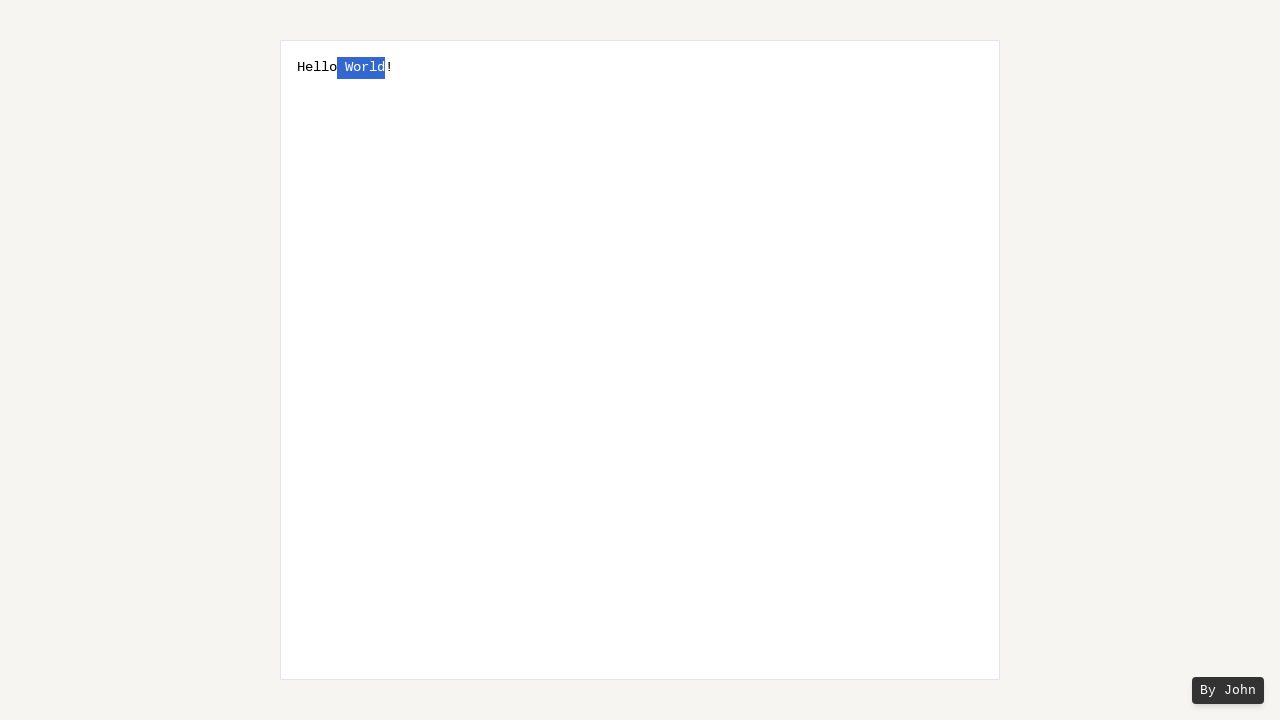

Released Shift key, text ' World' is now selected
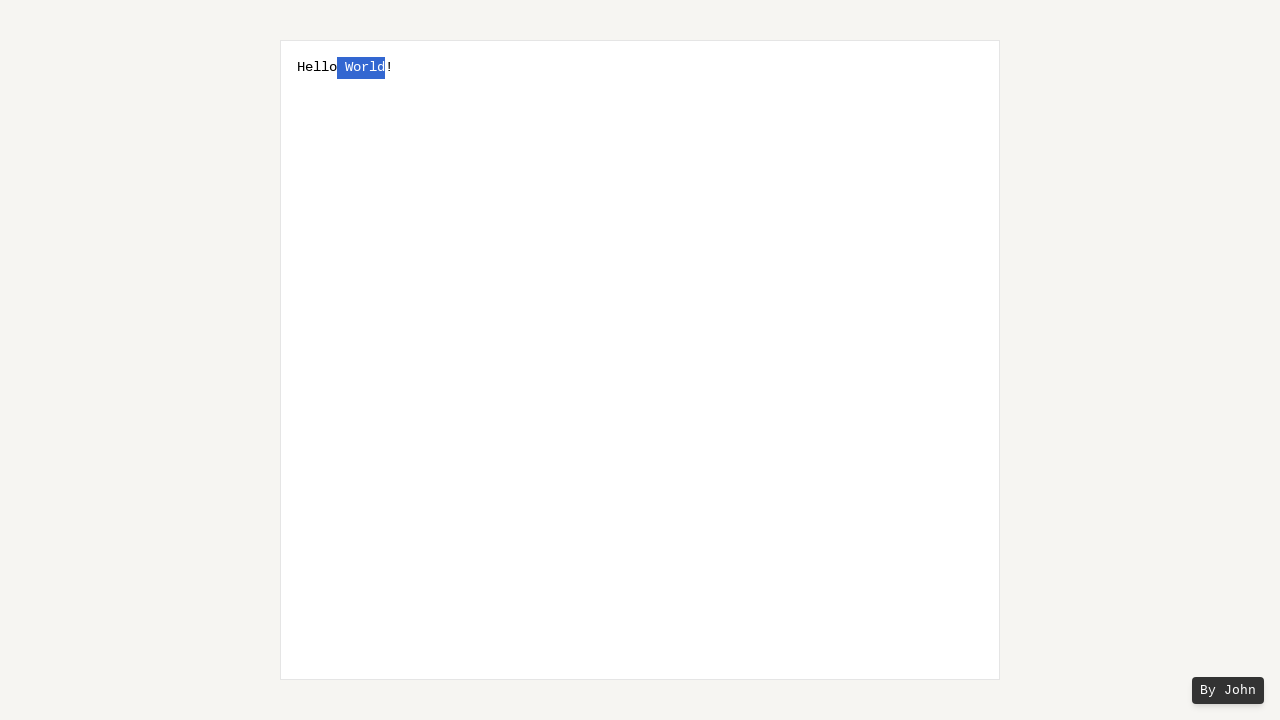

Pressed Backspace to delete selected text ' World'
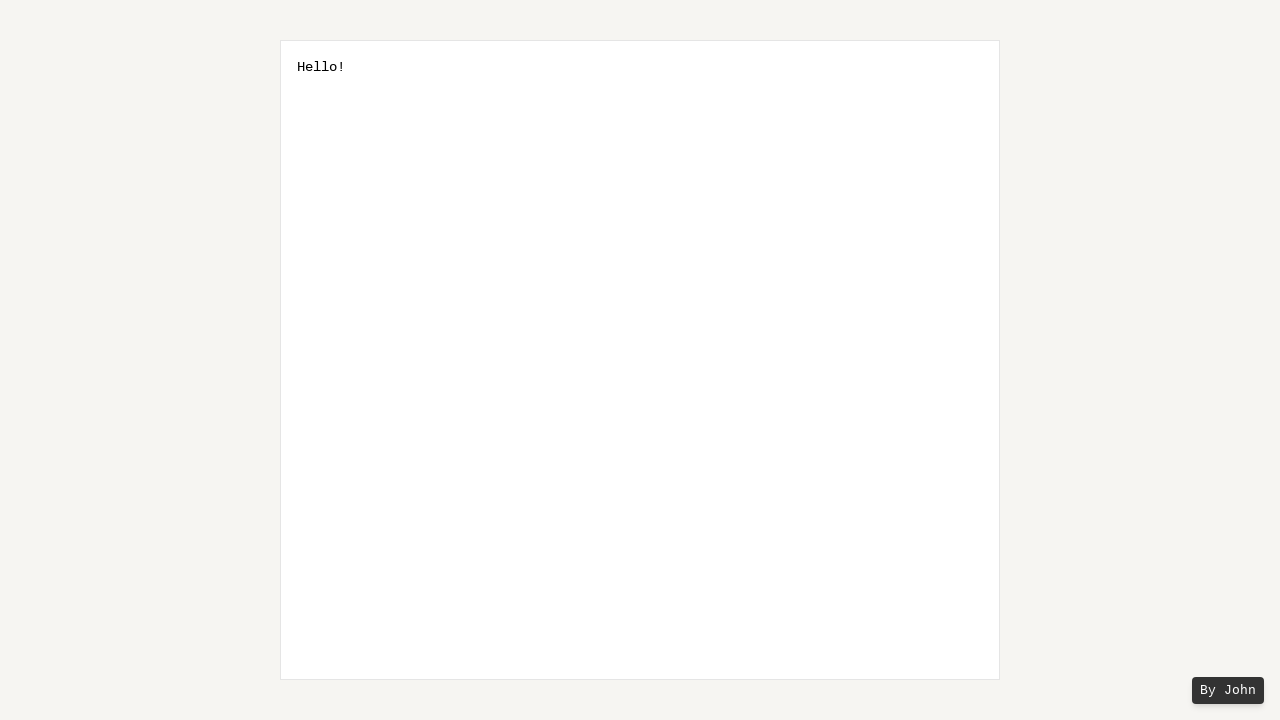

Pressed Shift+A to type uppercase 'A'
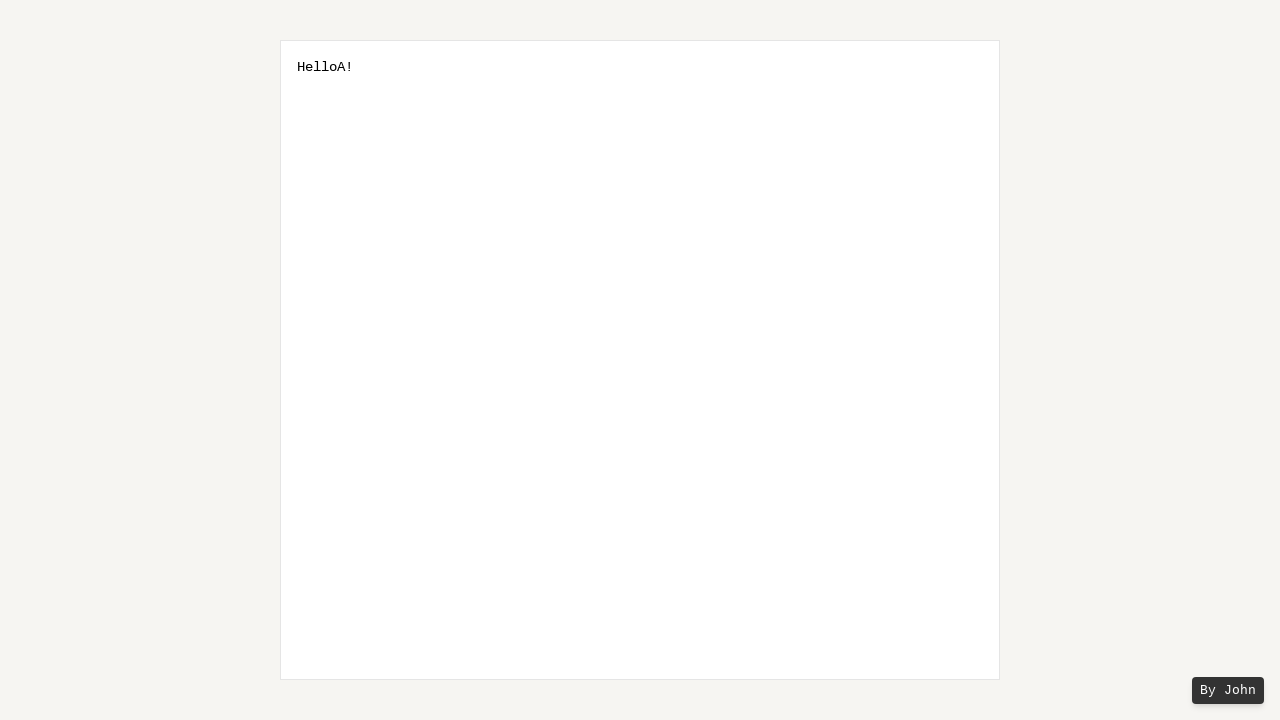

Pressed Ctrl+A to select all text
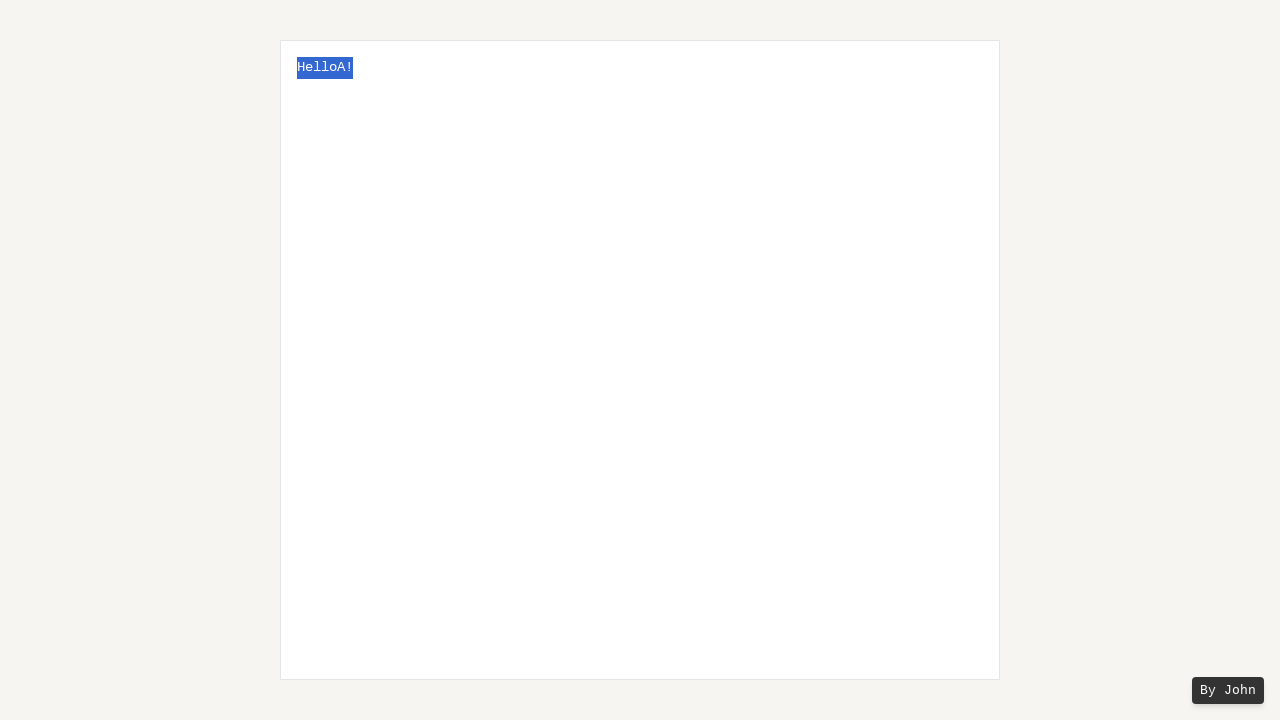

Pressed Backspace to delete all selected text
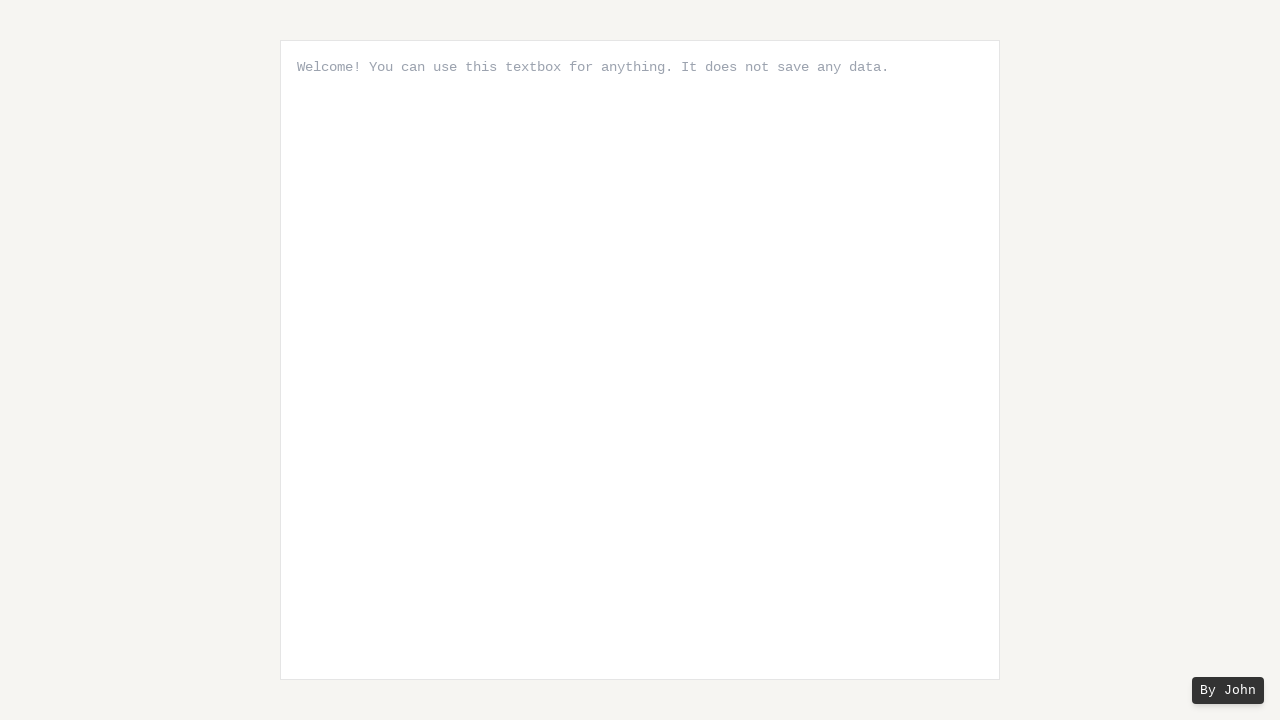

Pressed 'v' key down
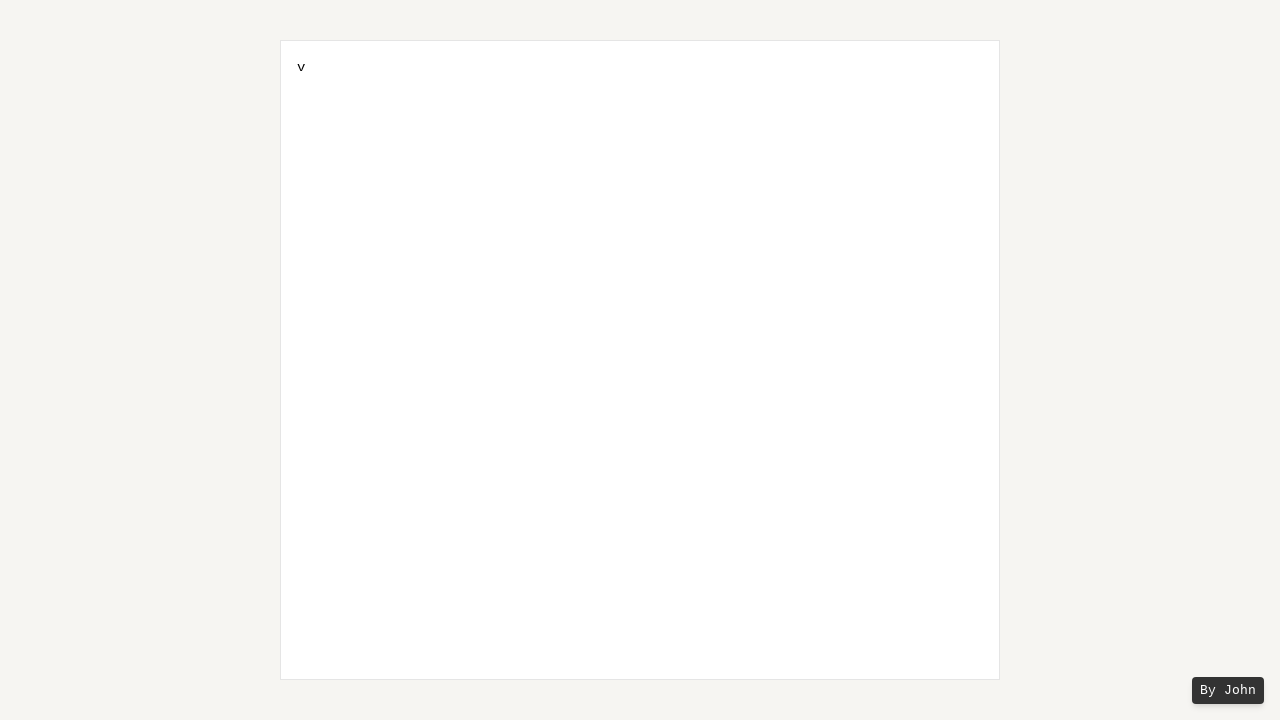

Released 'v' key
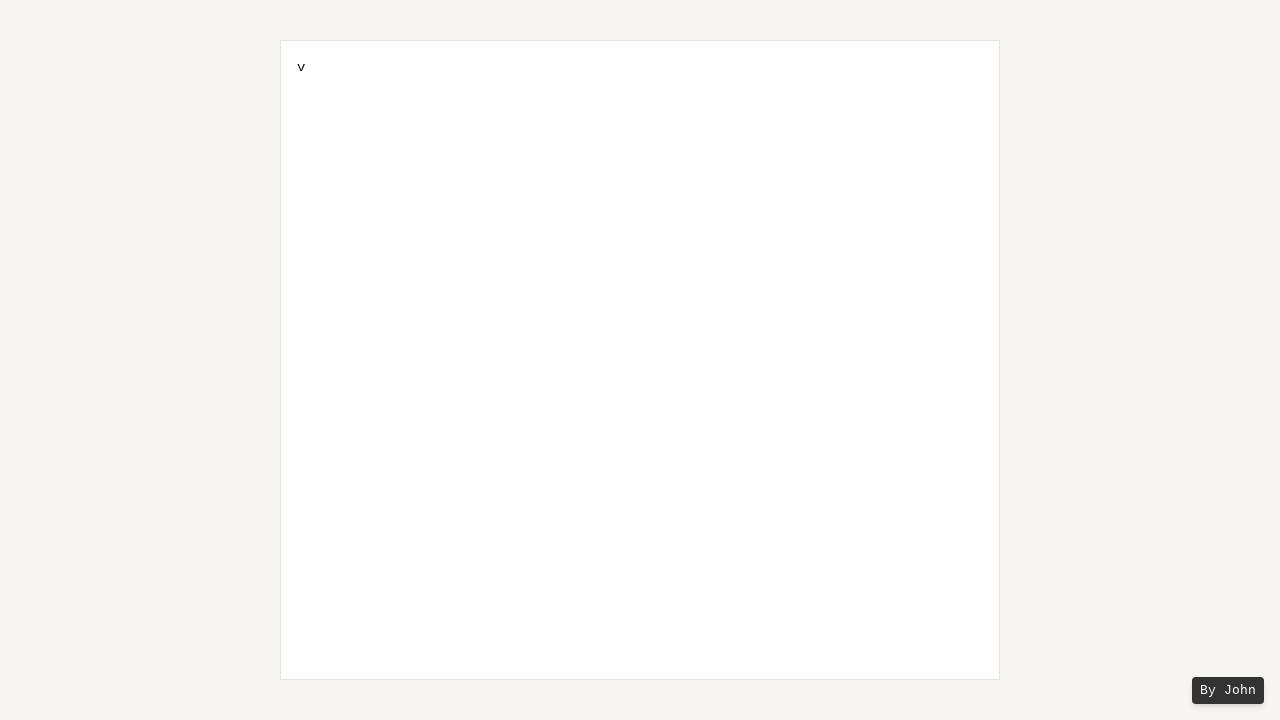

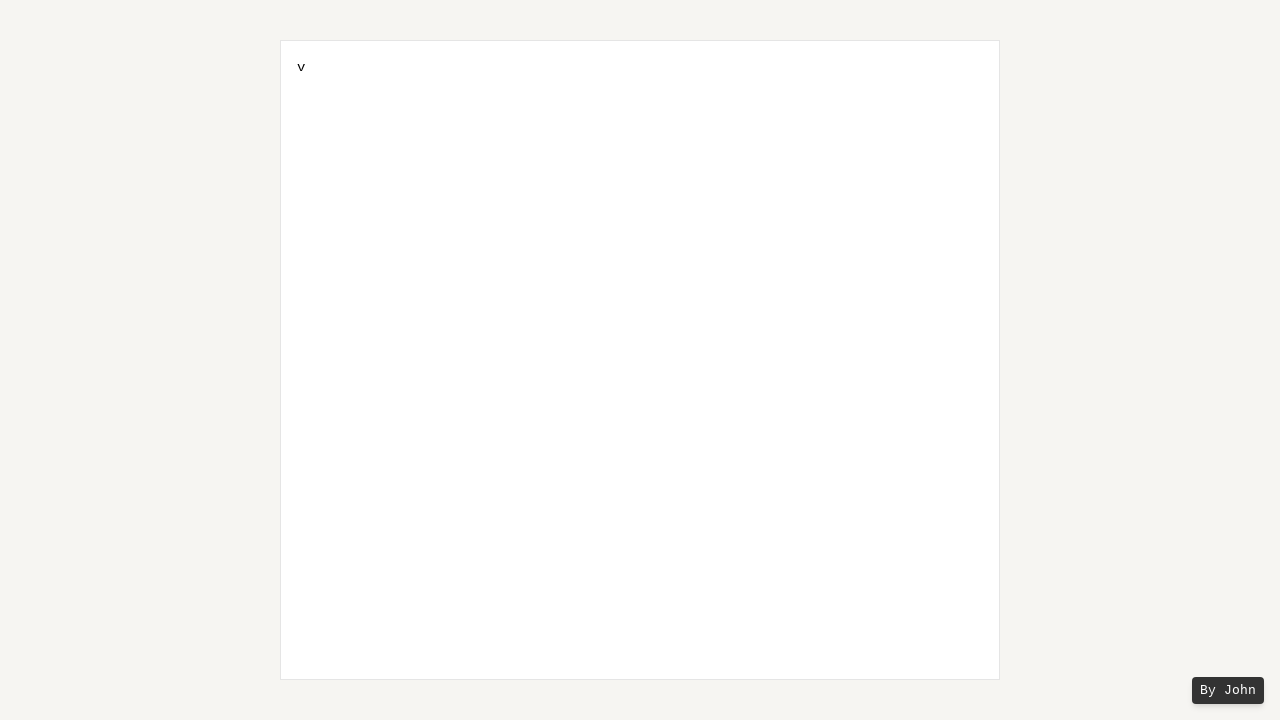